Navigates to Flipkart homepage and verifies the page loads by checking that the page title is available.

Starting URL: https://www.flipkart.com/

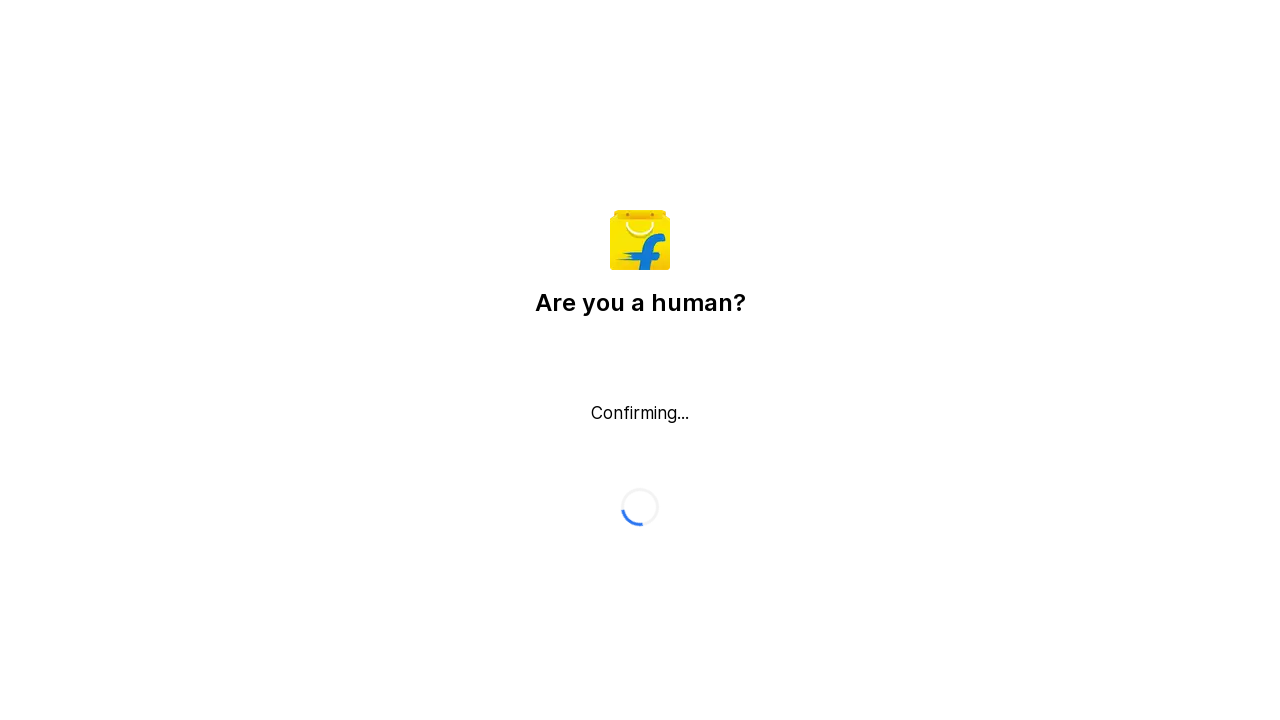

Waited for page to reach domcontentloaded state
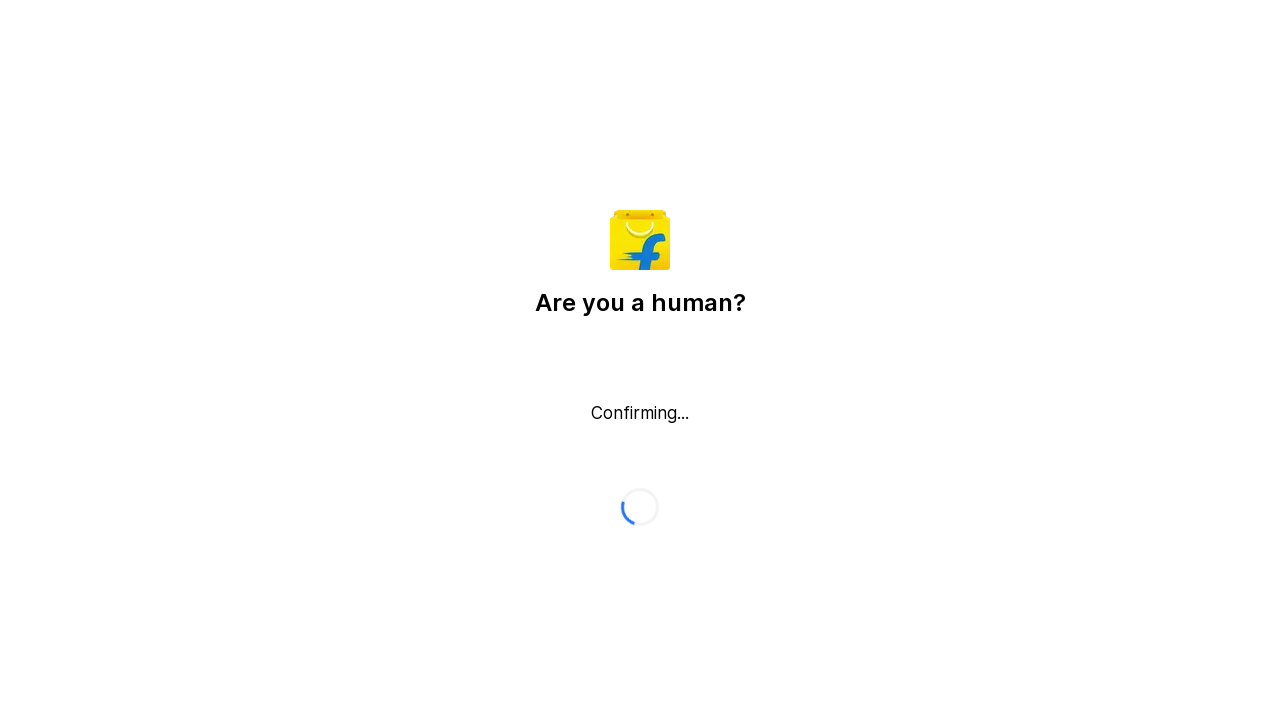

Retrieved page title: 'Flipkart reCAPTCHA'
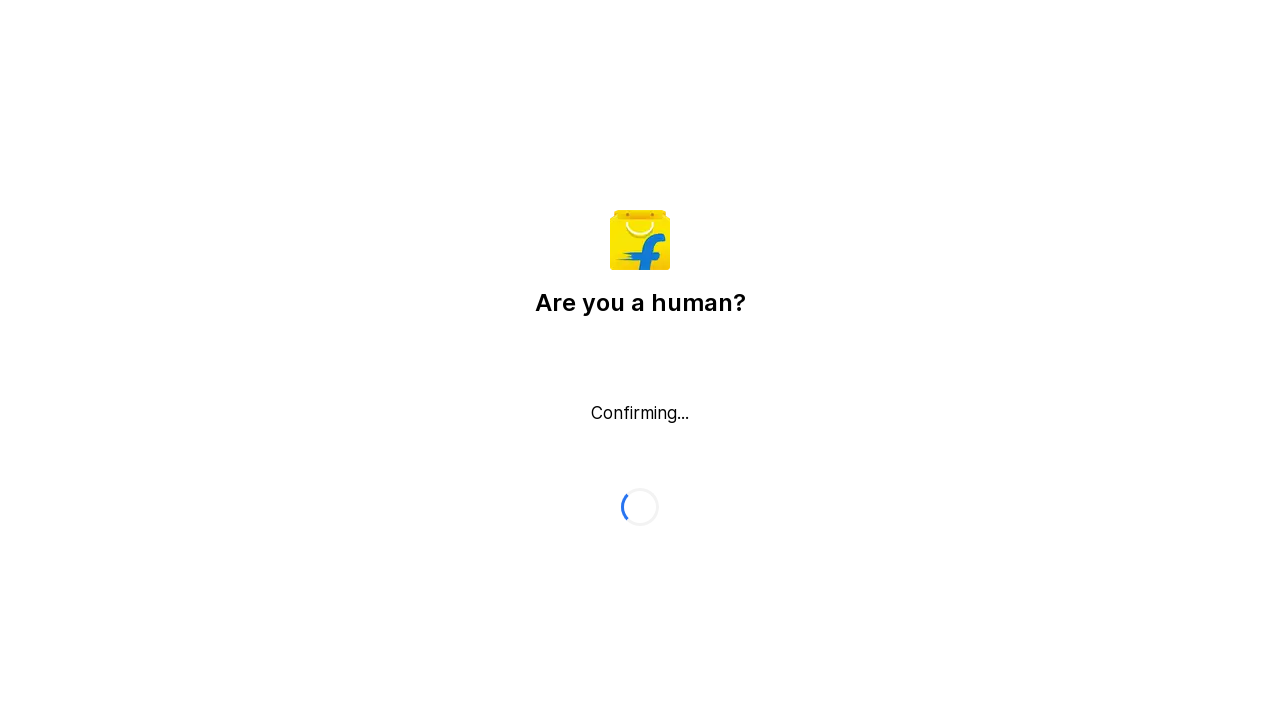

Verified that page title is not empty
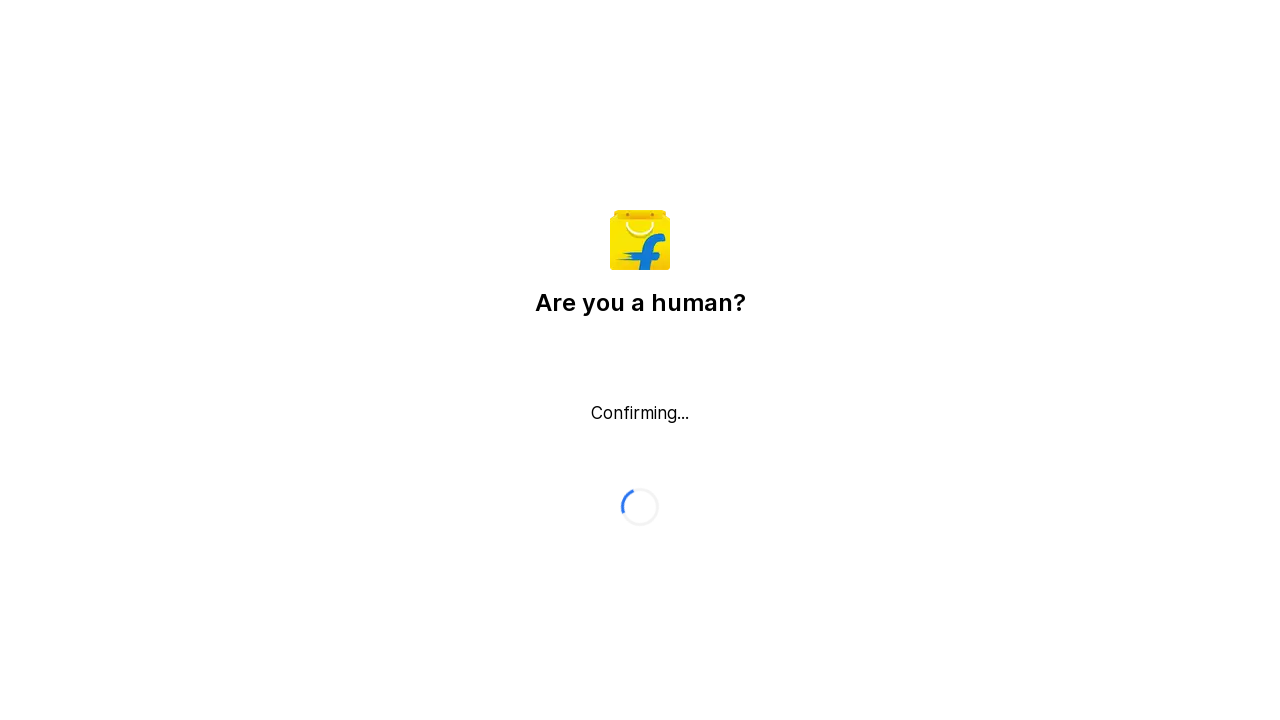

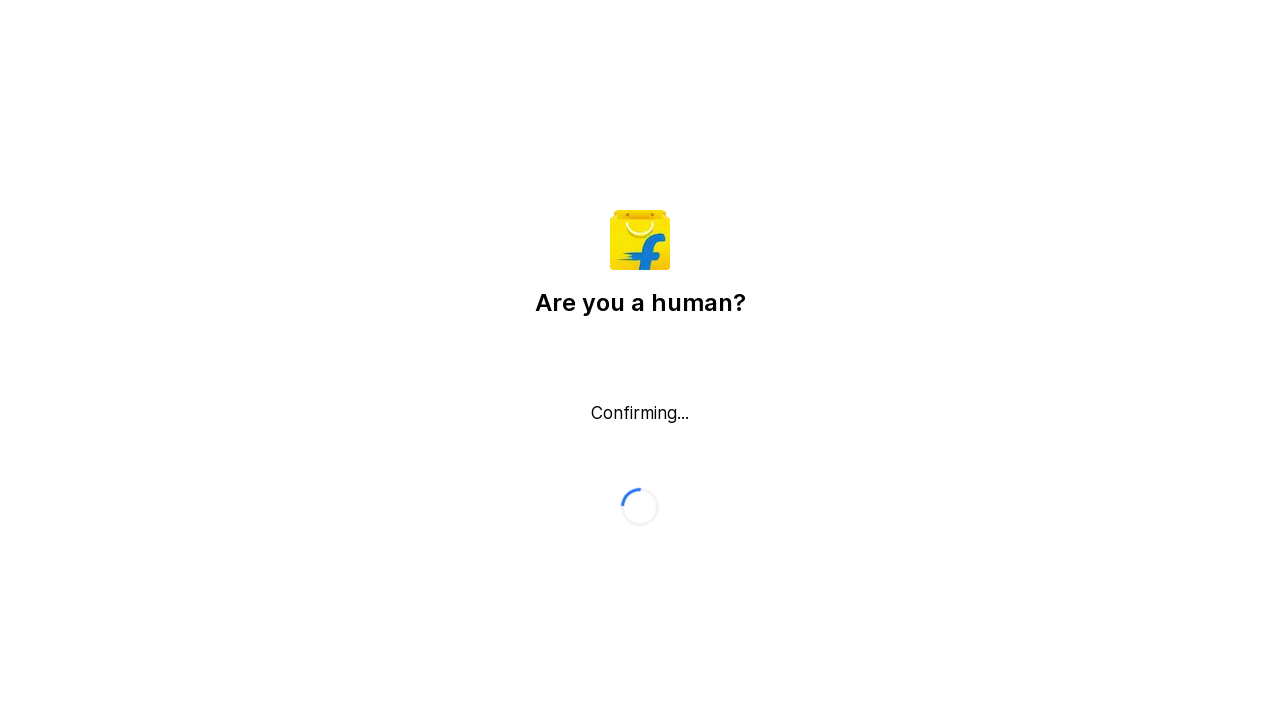